Tests a registration form by filling out personal information including name, email, password, gender, skills, country, addresses, pincode, and submitting the form.

Starting URL: https://grotechminds.com/registration/

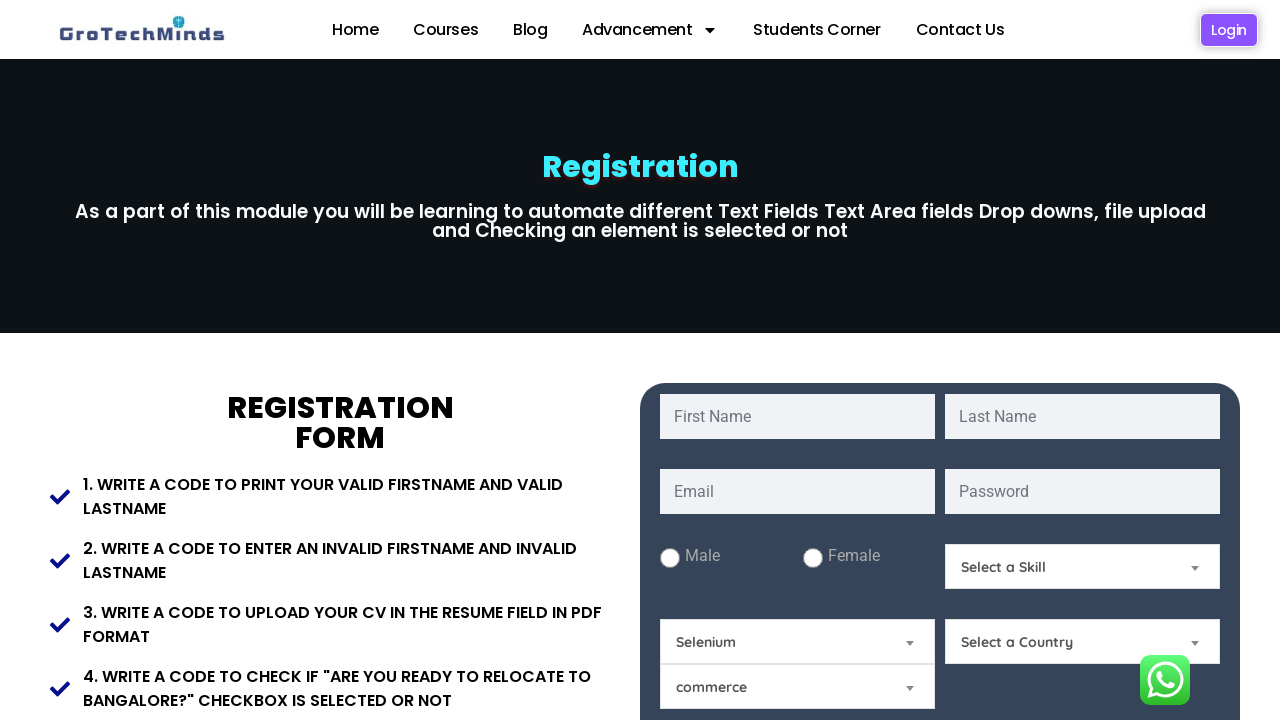

Filled first name field with 'Maria' on #fname
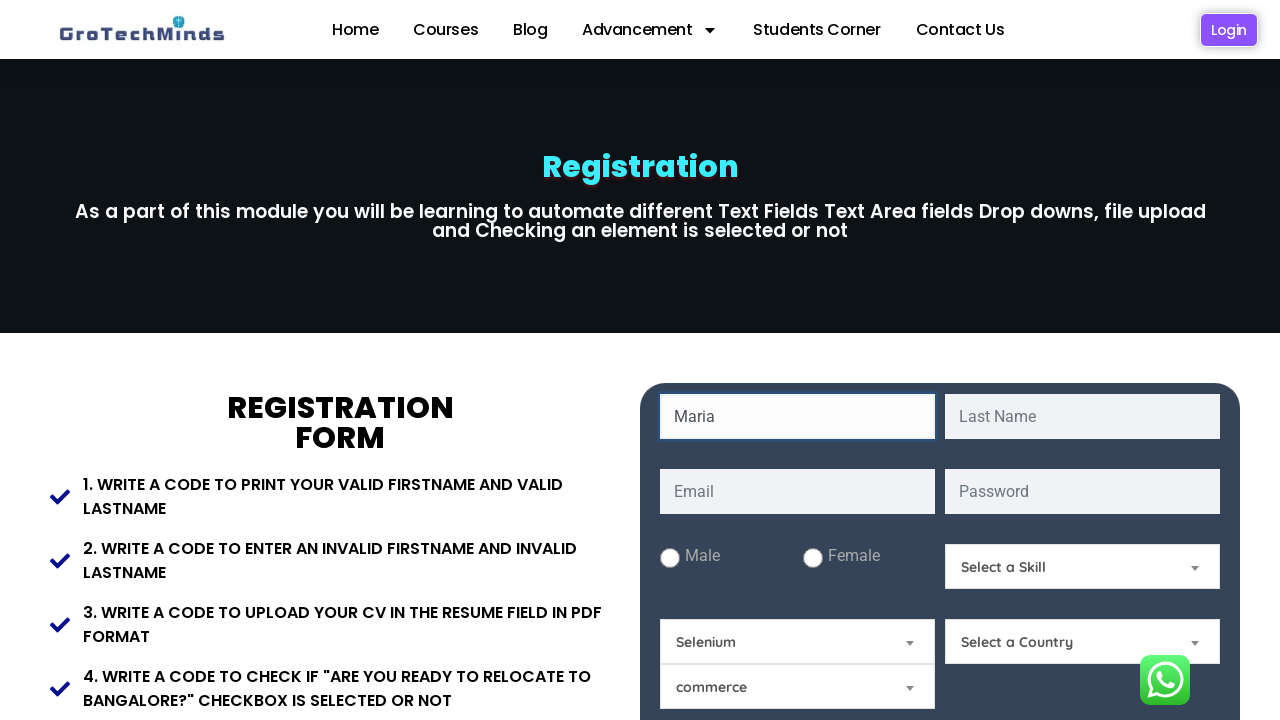

Filled last name field with 'Rodriguez' on #lname
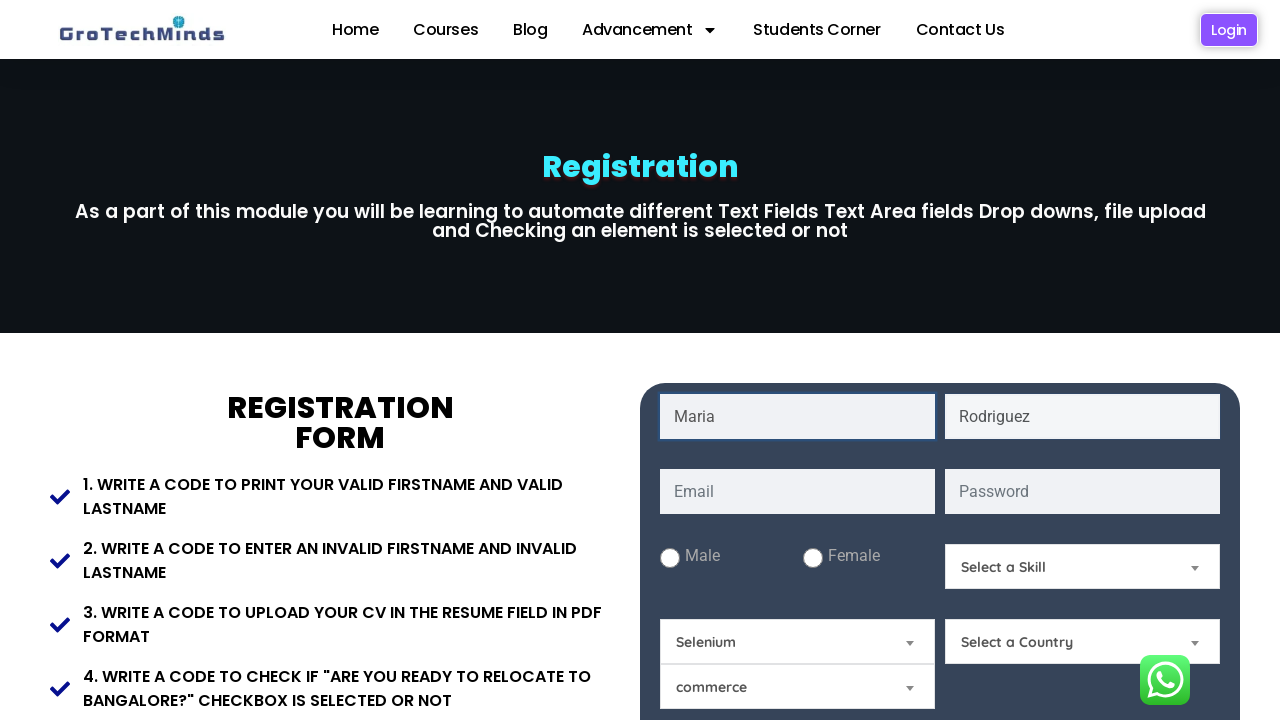

Filled email field with 'maria.rodriguez847@example.com' on #email
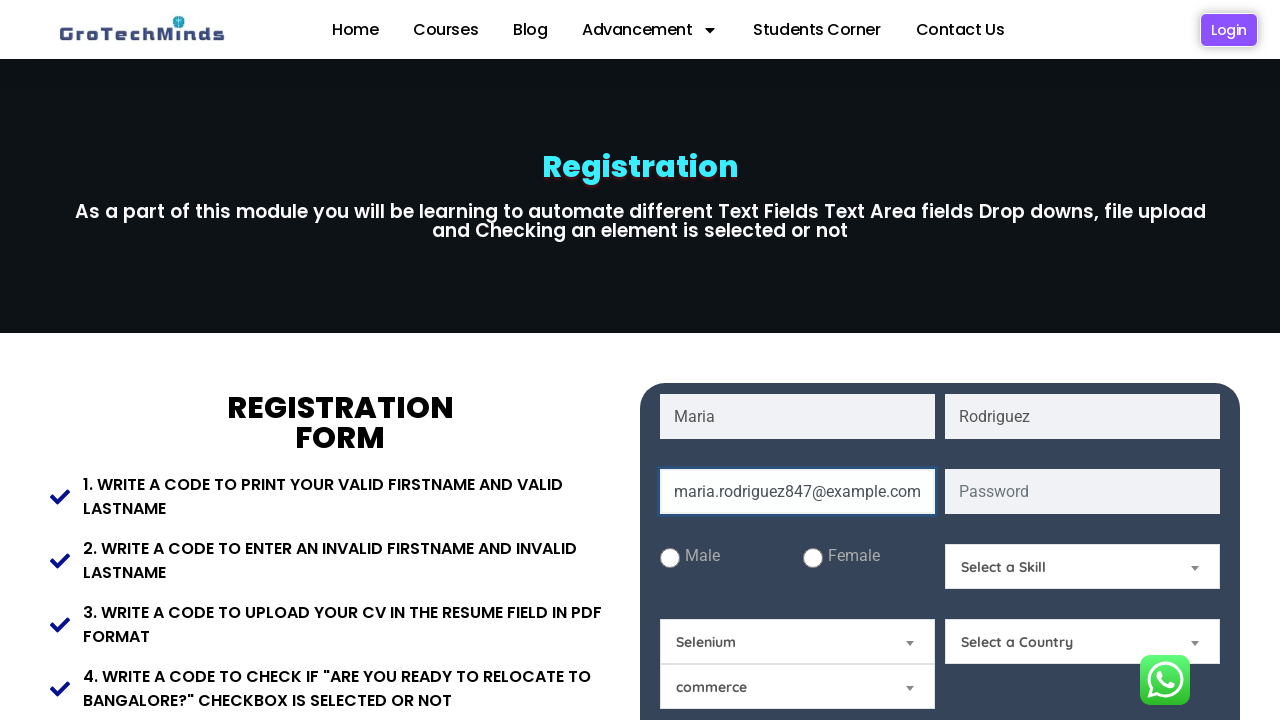

Filled password field with 'SecurePass@456' on #password
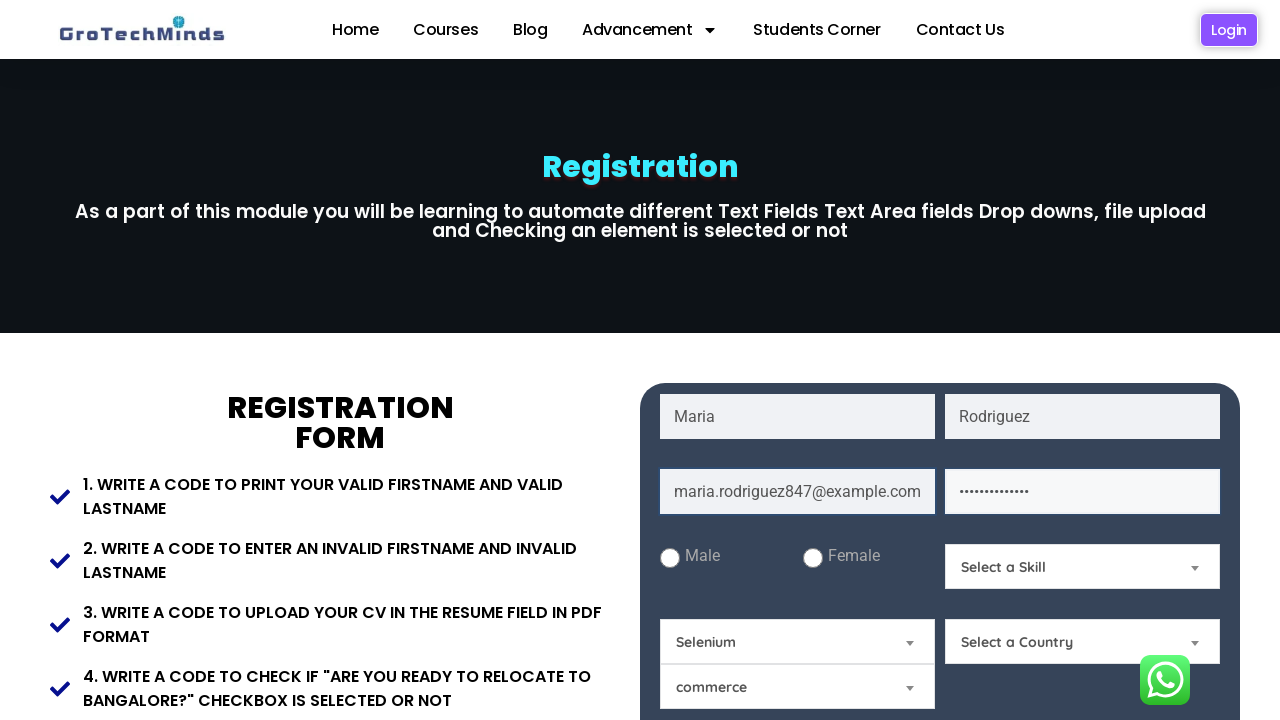

Selected Female gender option at (812, 558) on #Female
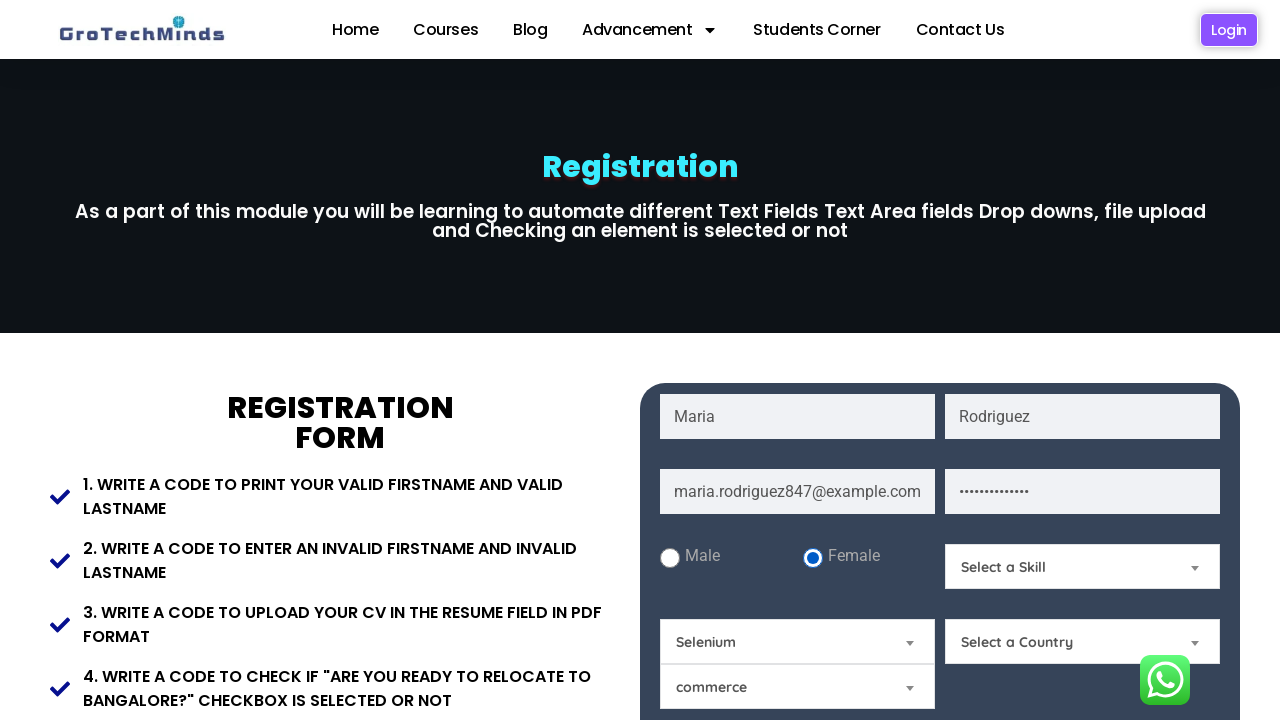

Selected skill option from Skills dropdown on #Skills
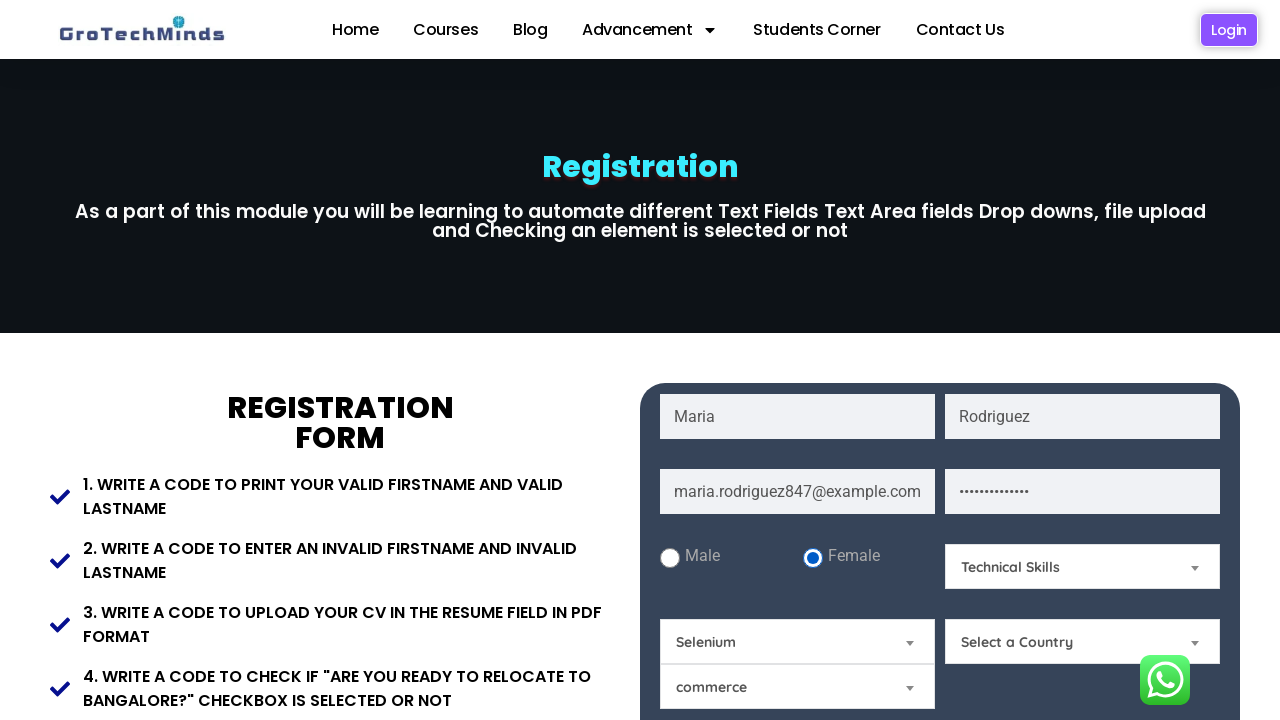

Selected 'Selenium' from technical skills dropdown on #technicalskills
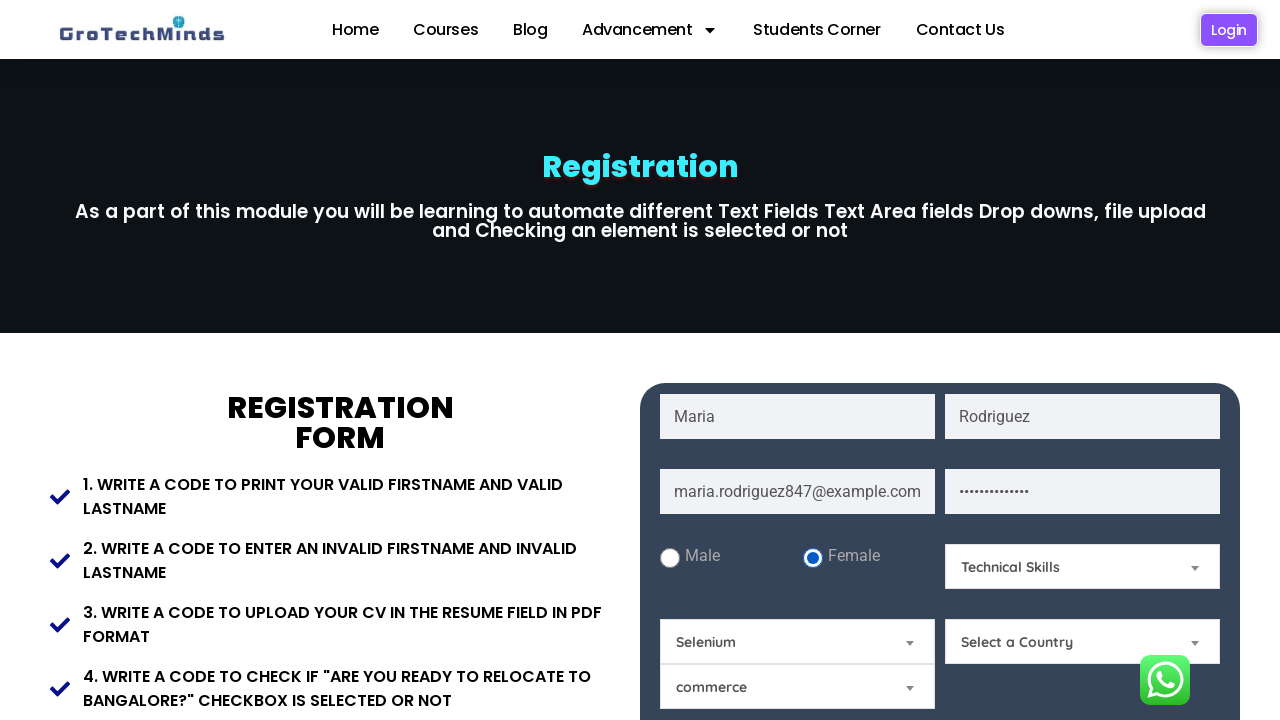

Selected 'India' from Country dropdown on #Country
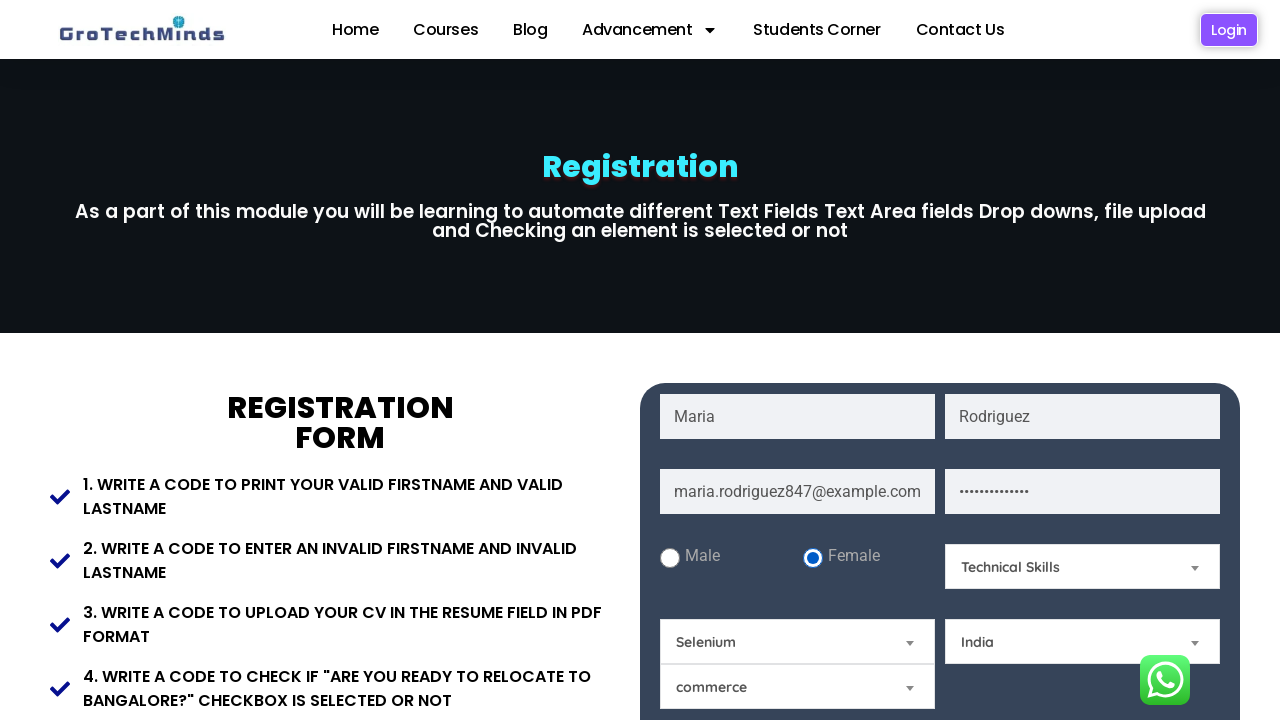

Filled present address field with provided address on #Present-Address
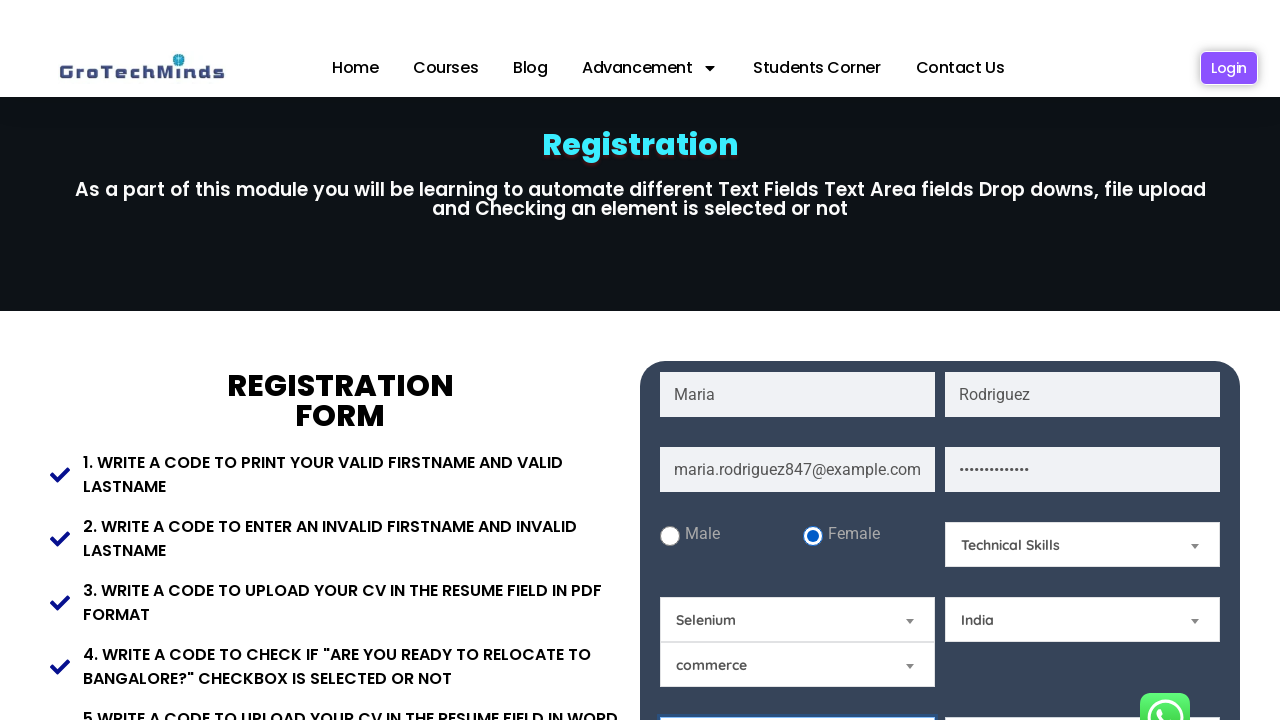

Filled permanent address field with same address on #Permanent-Address
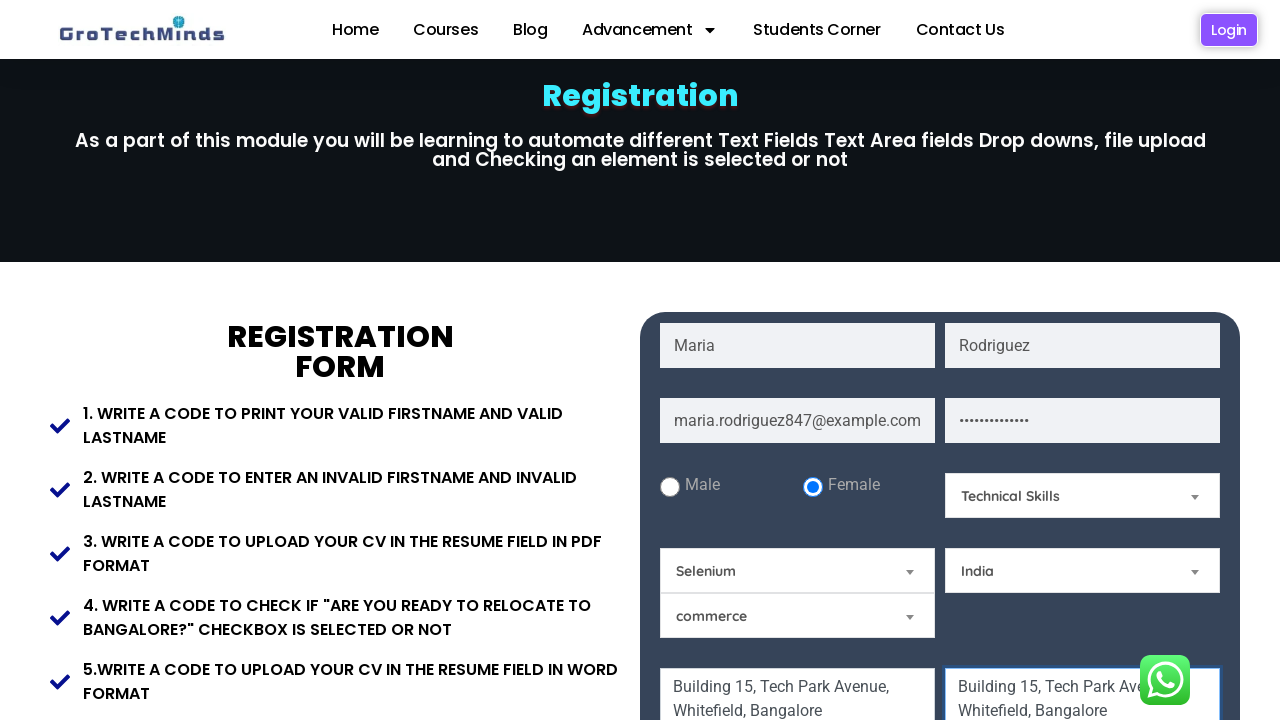

Filled pincode field with '560066' on #Pincode
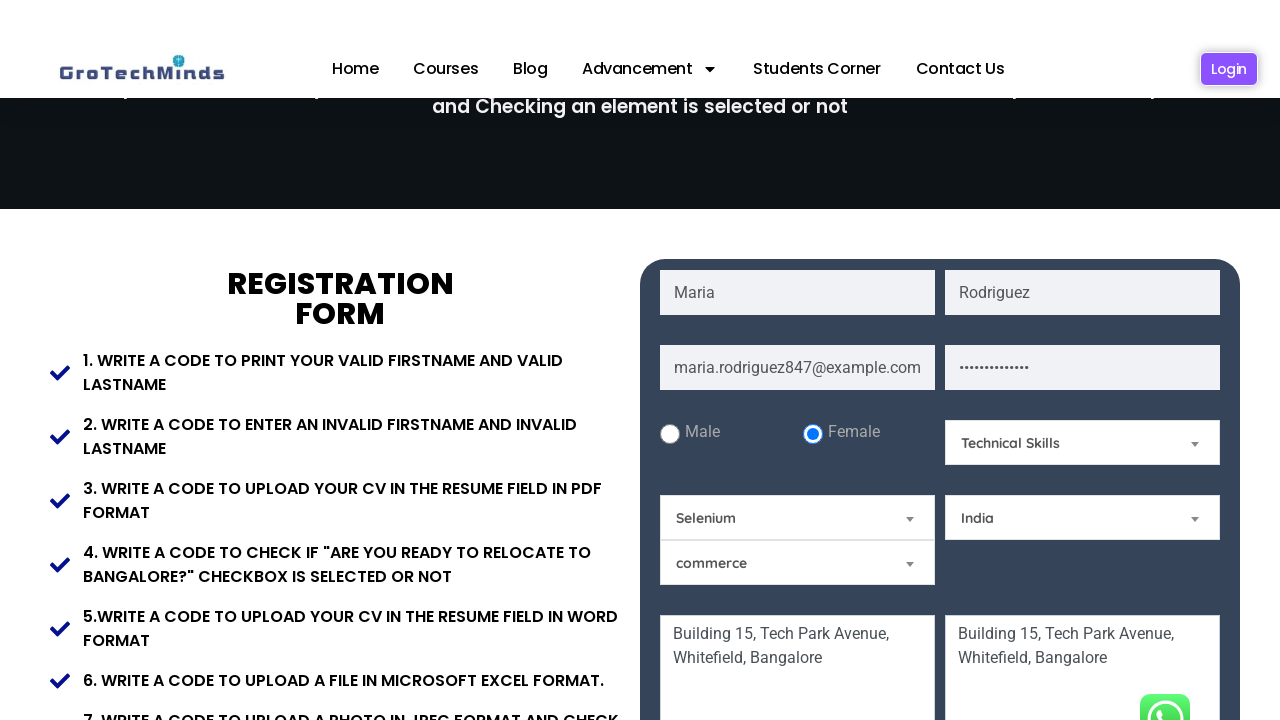

Selected relocation checkbox option at (975, 360) on (//input[@class='form-check-input'])[3]
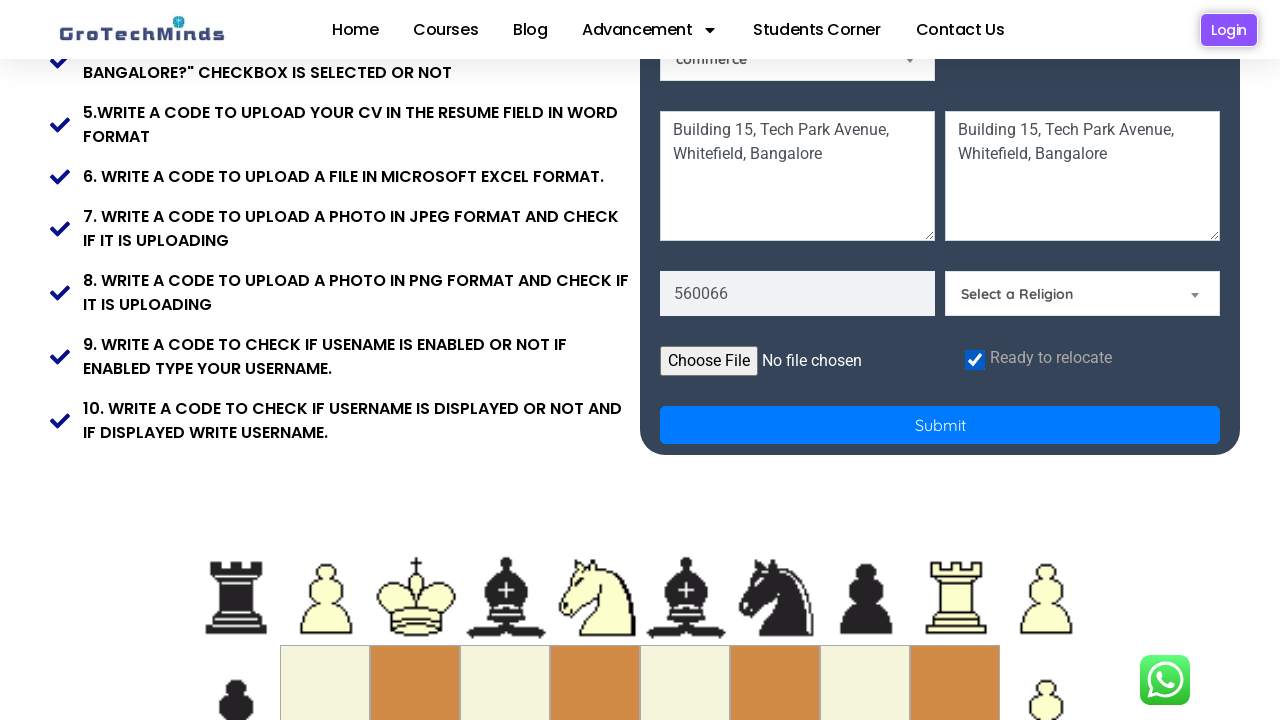

Clicked submit button to complete registration form at (940, 425) on button.btn.btn-primary
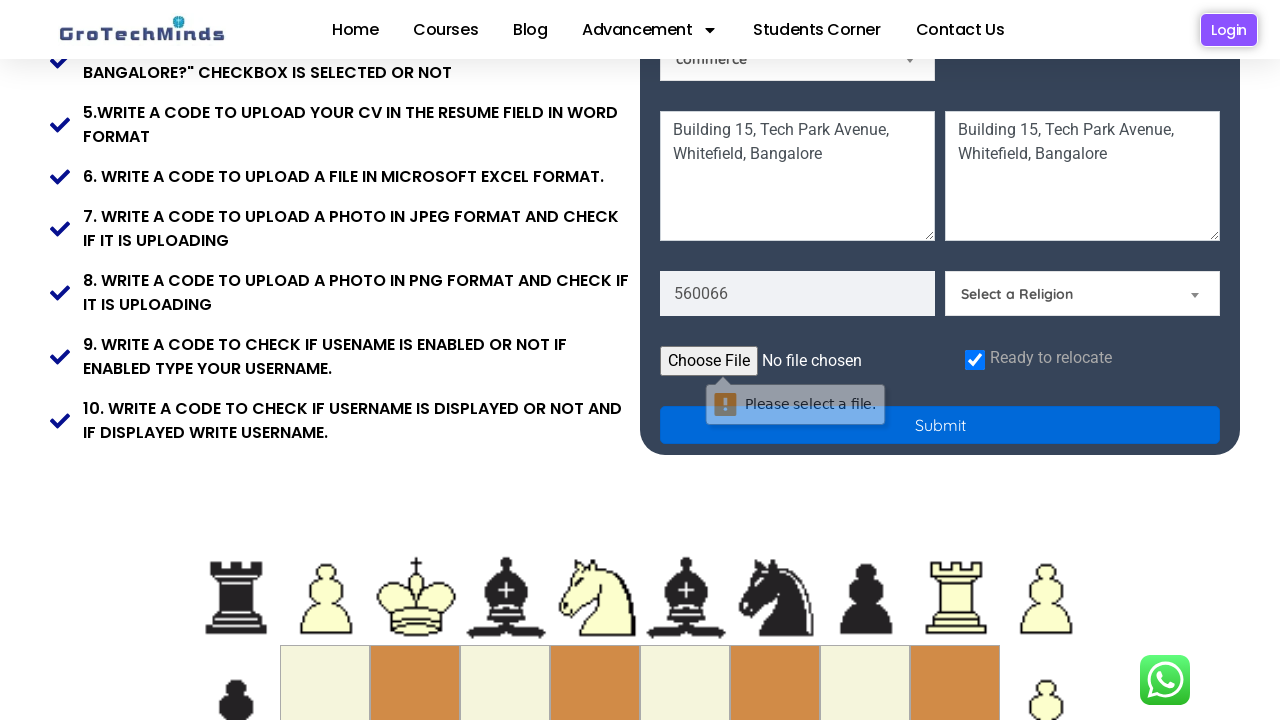

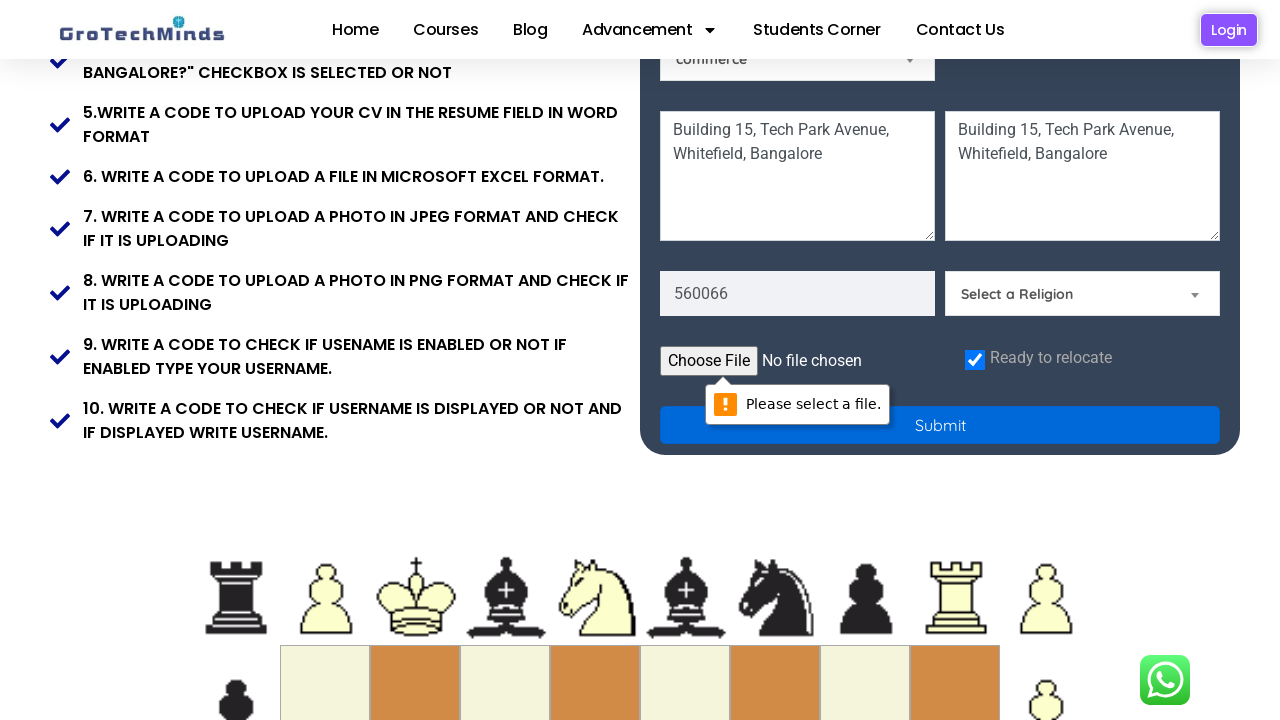